Navigates to a GitHub user profile page and verifies that the profile name element is present and loaded

Starting URL: https://github.com/maomao1996

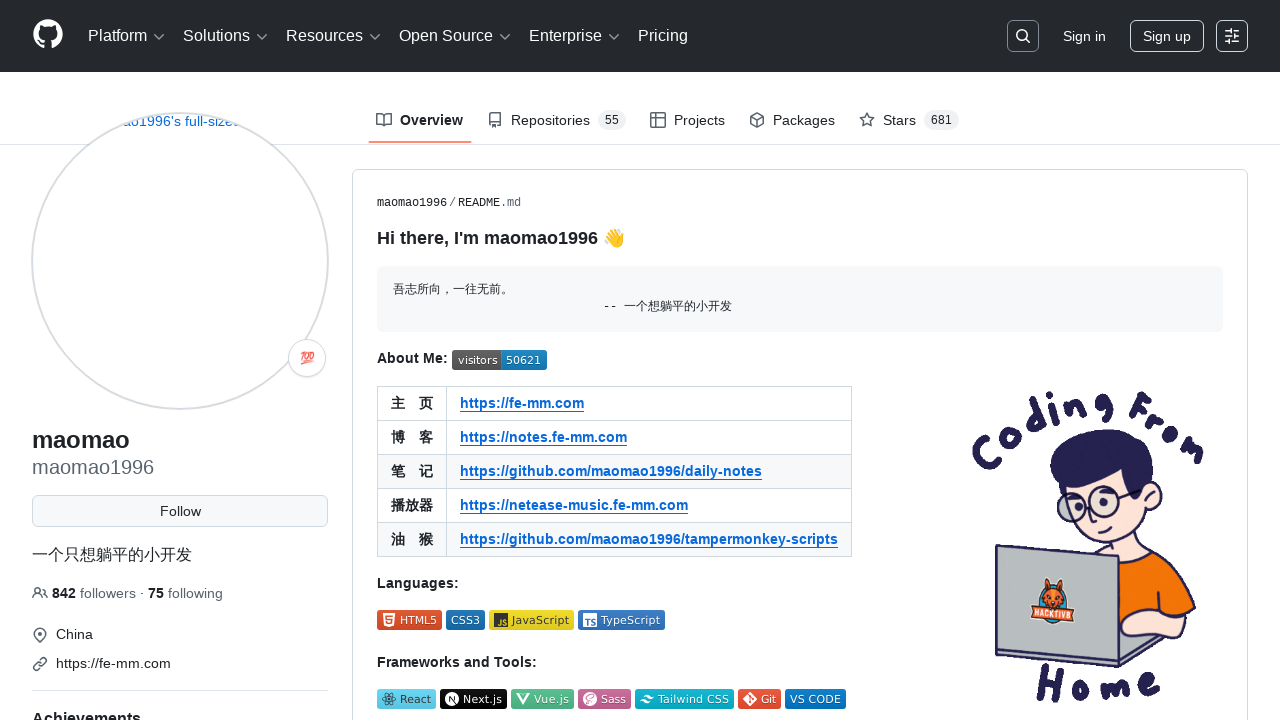

Waited for profile name element to load on GitHub profile page
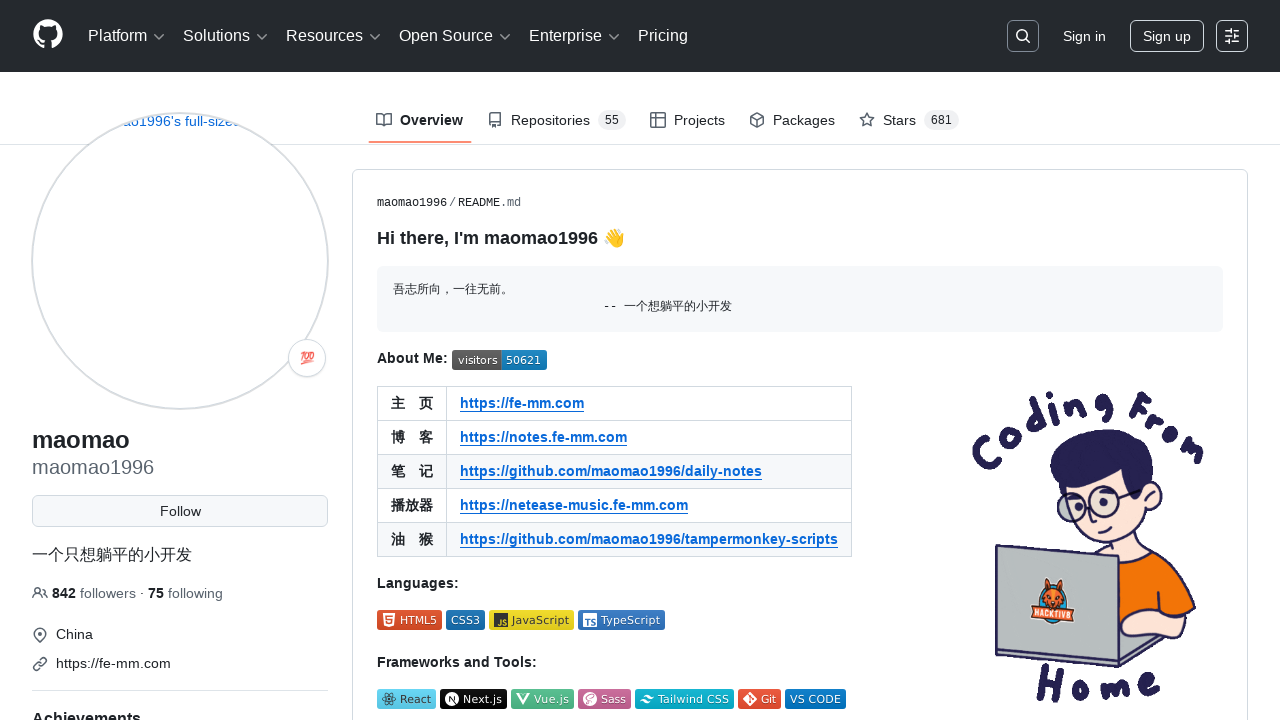

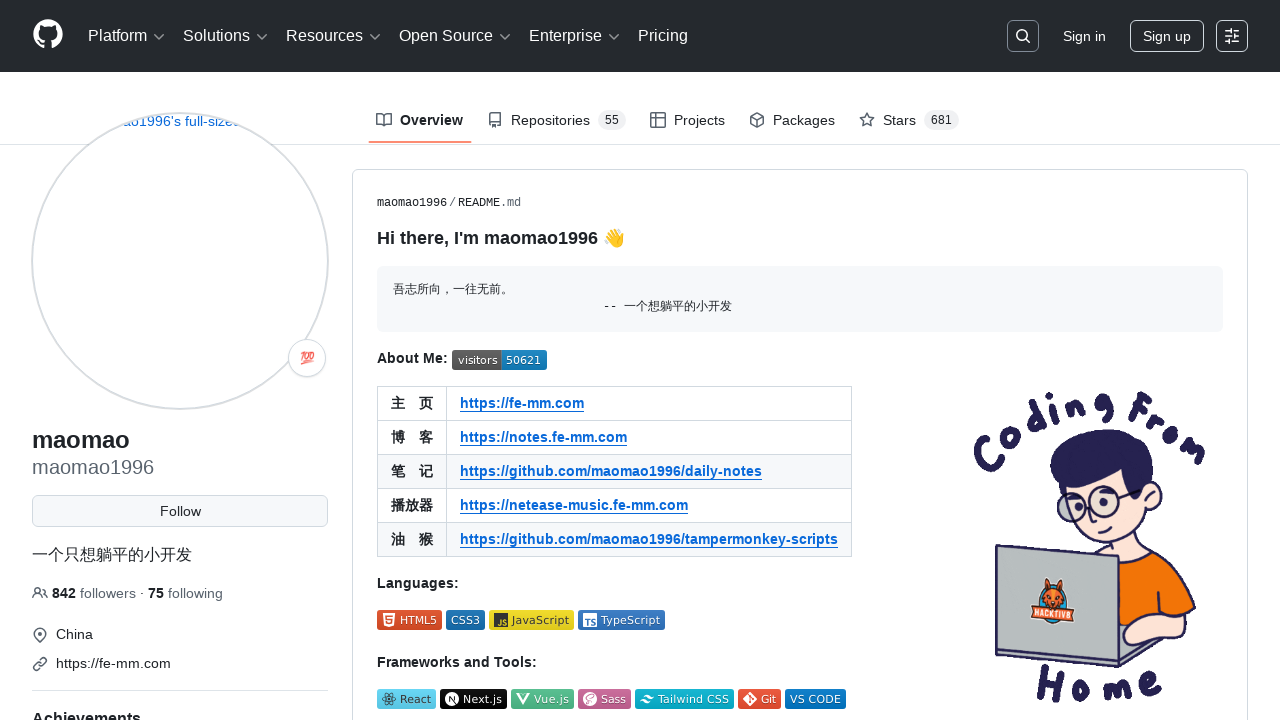